Performs a search for "Ethics" on the English version of the site and verifies the no results message

Starting URL: https://mat-tech.vstu.by/home-eng

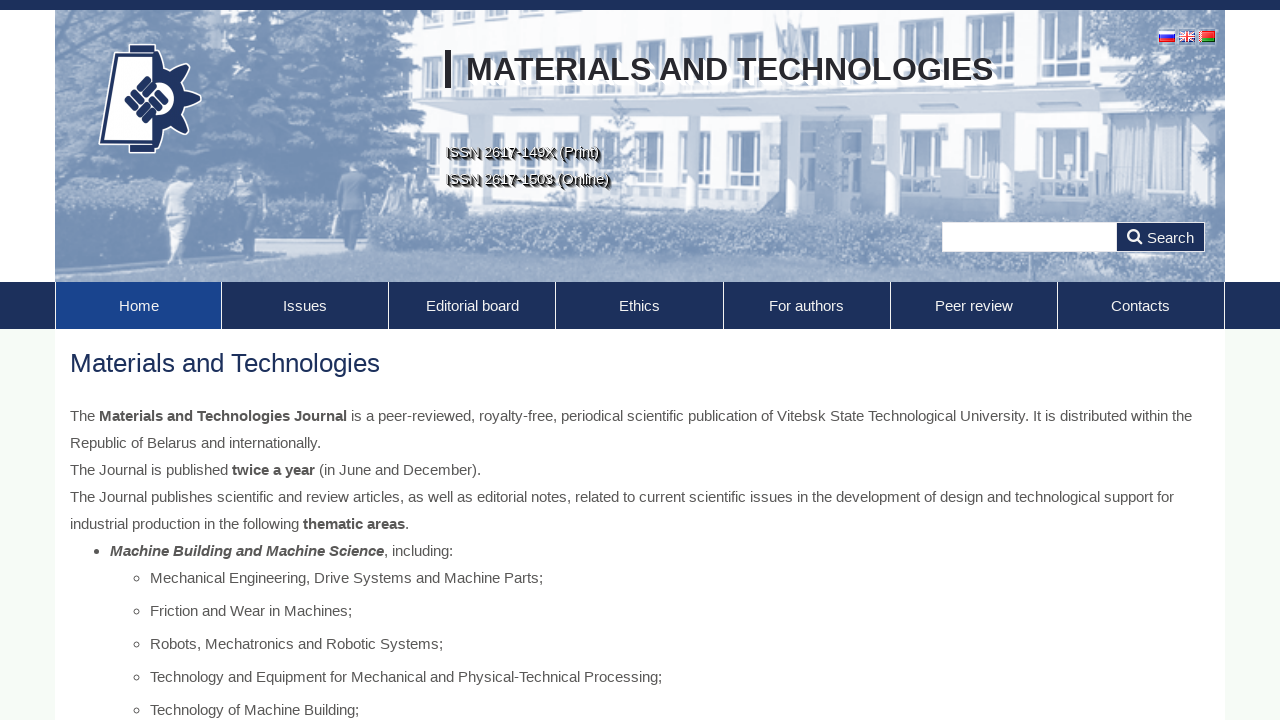

Filled search field with 'Ethics' on input[name='query']
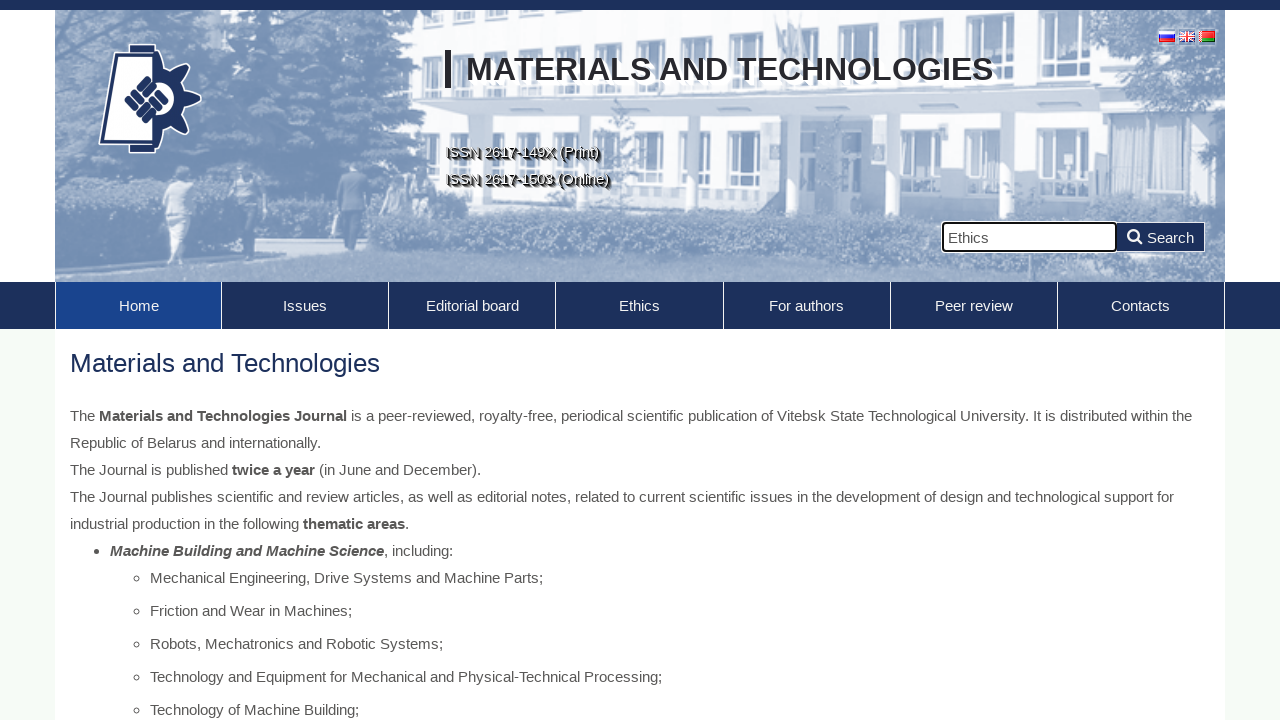

Clicked search submit button at (1161, 237) on button[name='submit'], input[name='submit']
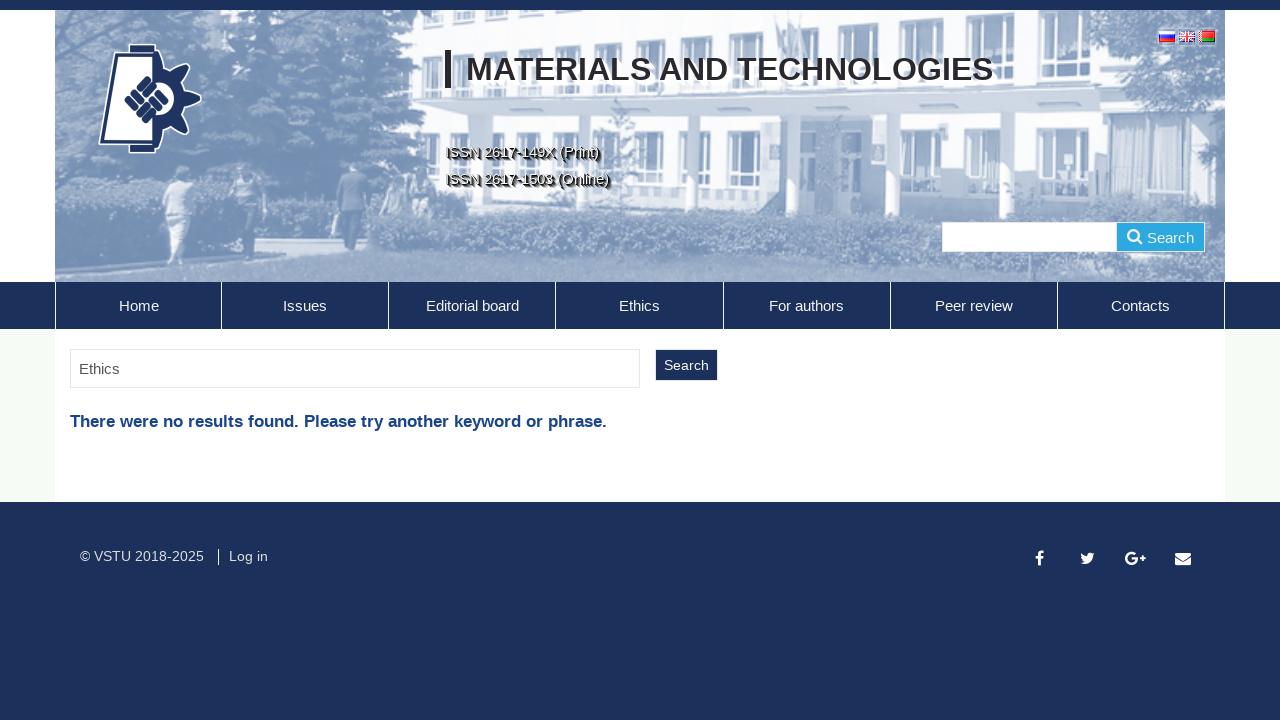

No results message appeared - verified that 'Ethics' search returned no results
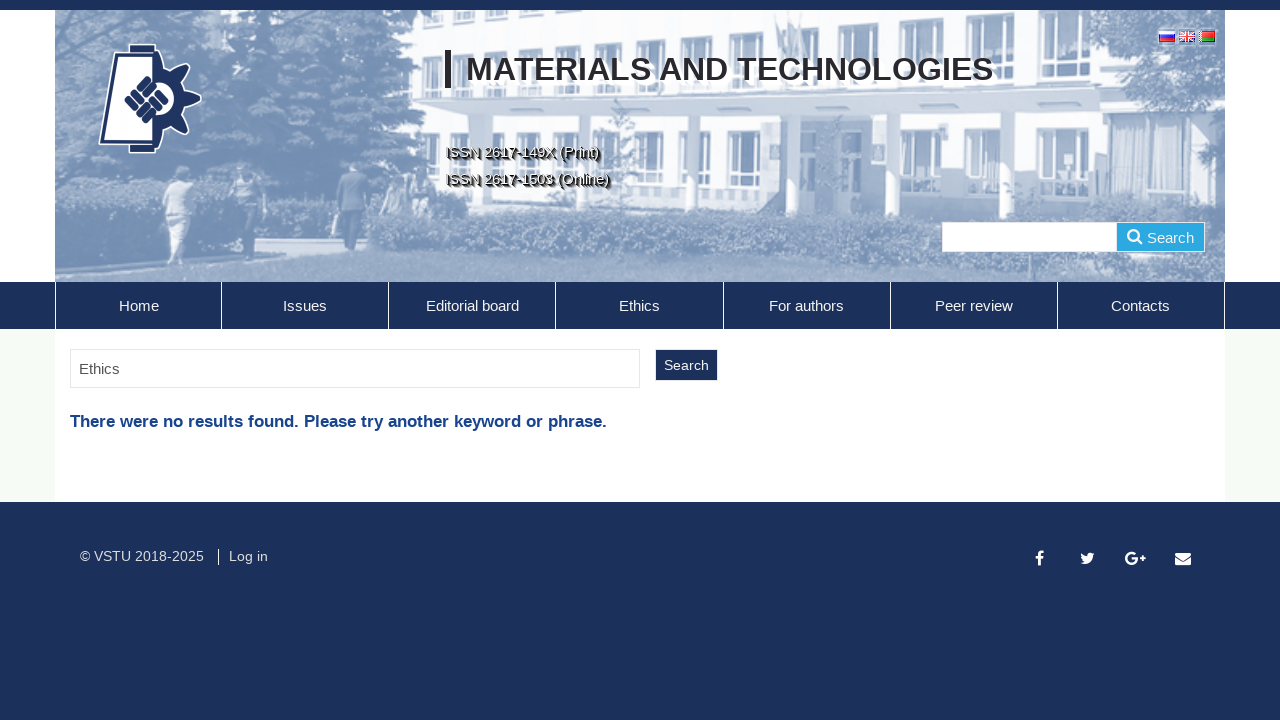

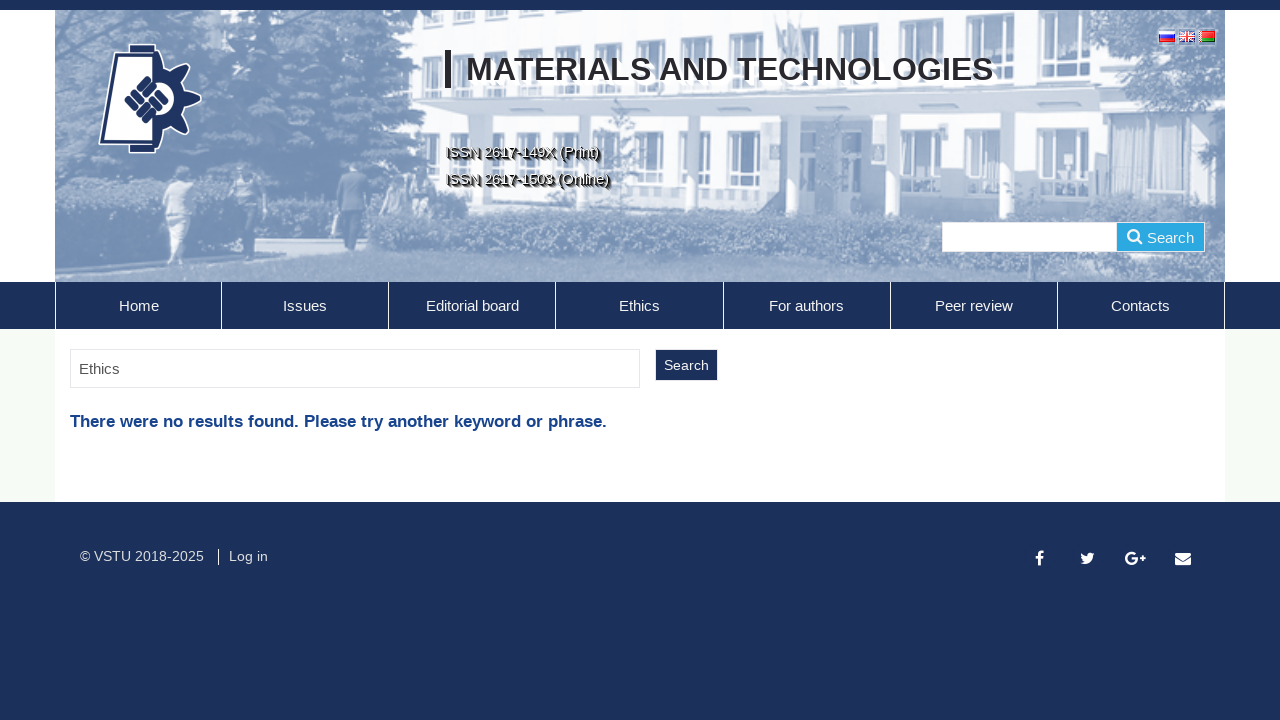